Tests alert handling functionality by navigating to alerts page and interacting with three different types of JavaScript alerts: simple alert, confirm box, and prompt box

Starting URL: https://www.hyrtutorials.com/

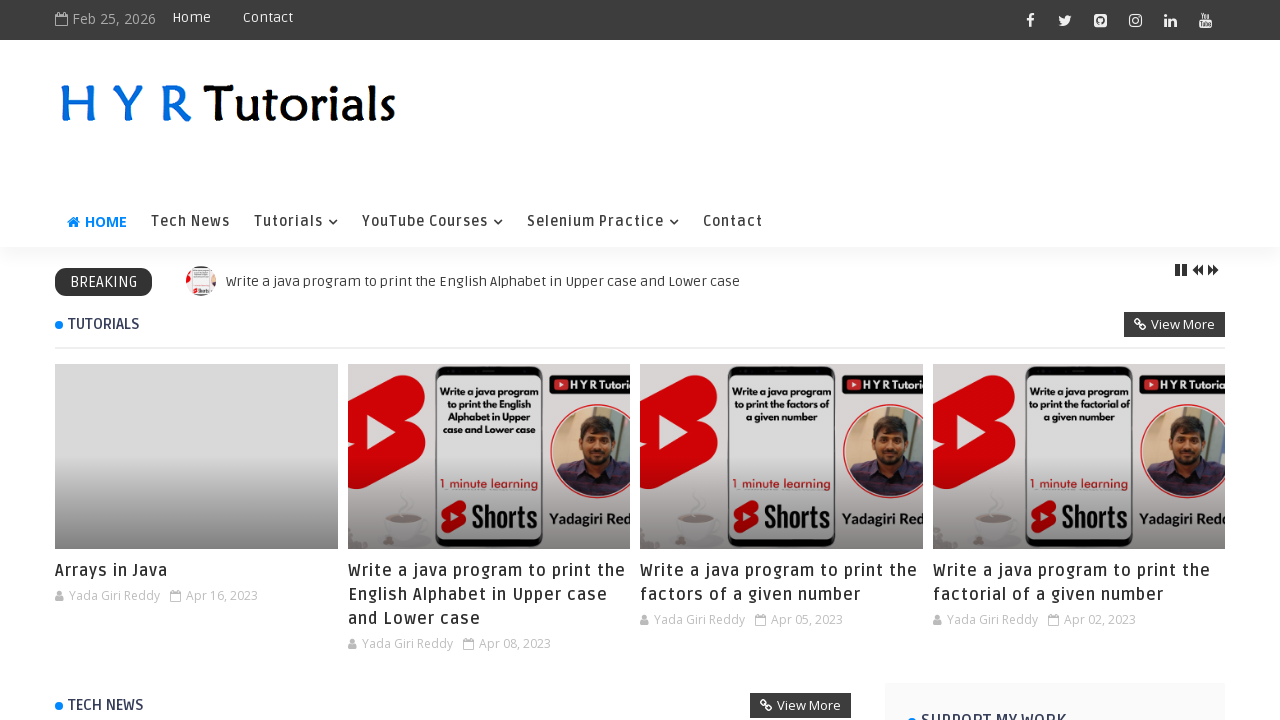

Hovered over Selenium Practice menu at (603, 222) on xpath=//a[contains(text(),'Selenium Practice')]
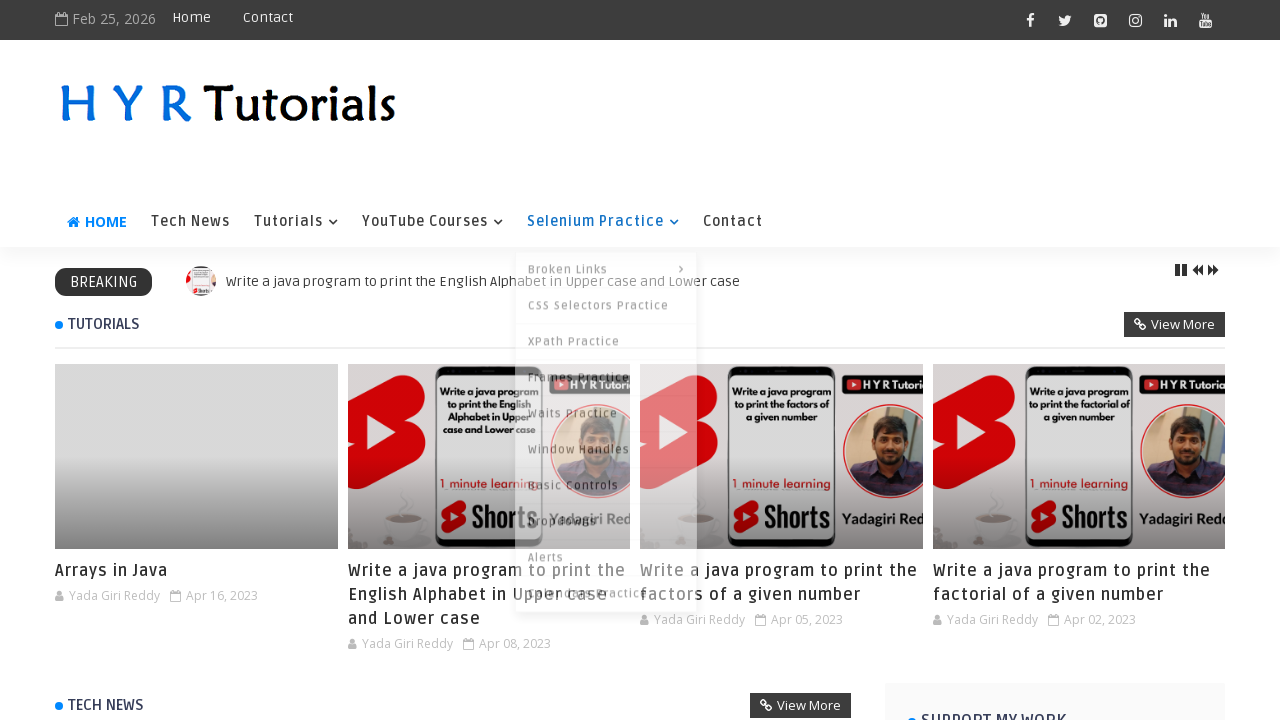

Clicked on Alerts submenu item and navigated to alerts page at (606, 552) on xpath=//a[contains(text(),'Alerts')]
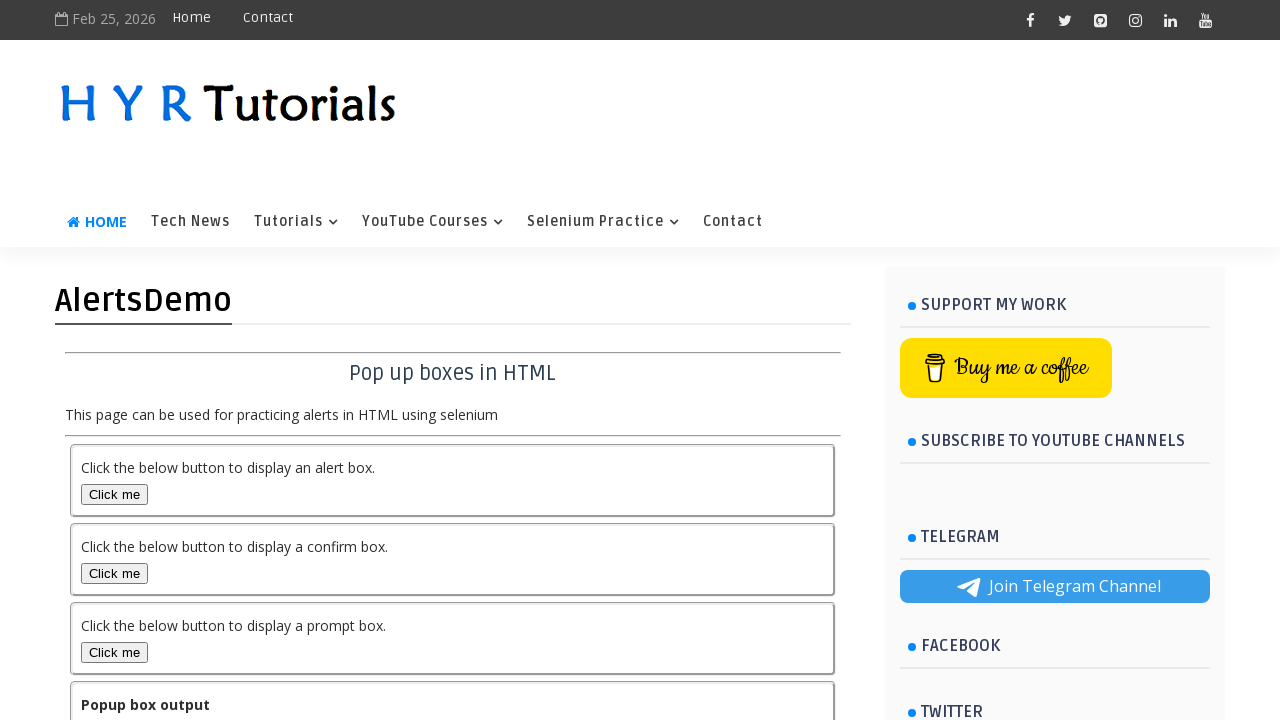

Clicked simple alert button at (114, 494) on #alertBox
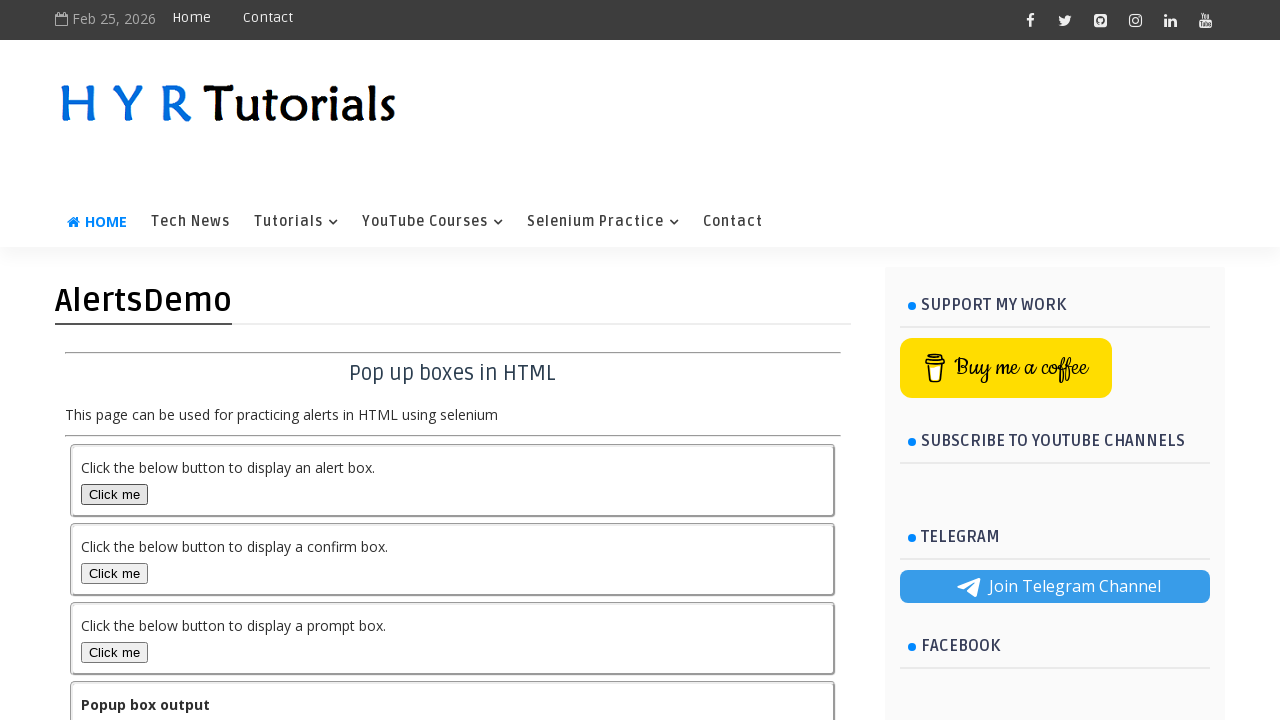

Accepted simple alert dialog
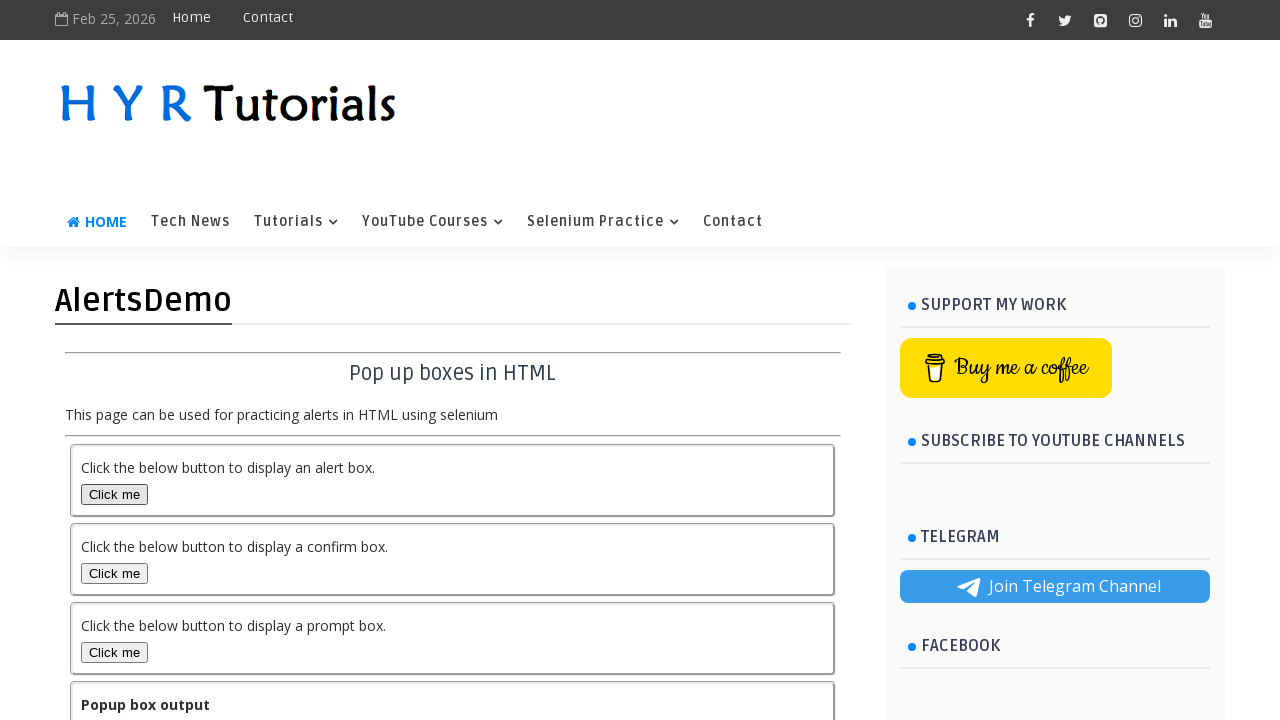

Clicked confirm box button at (114, 573) on #confirmBox
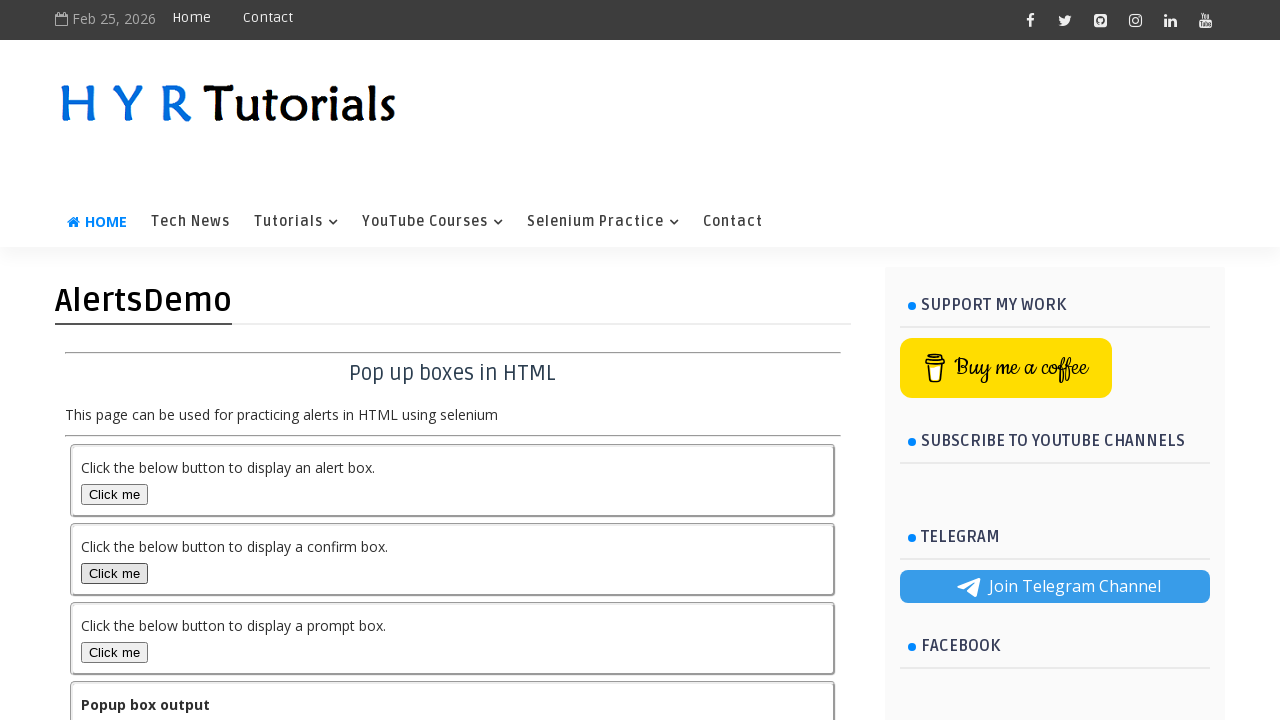

Accepted confirm box dialog
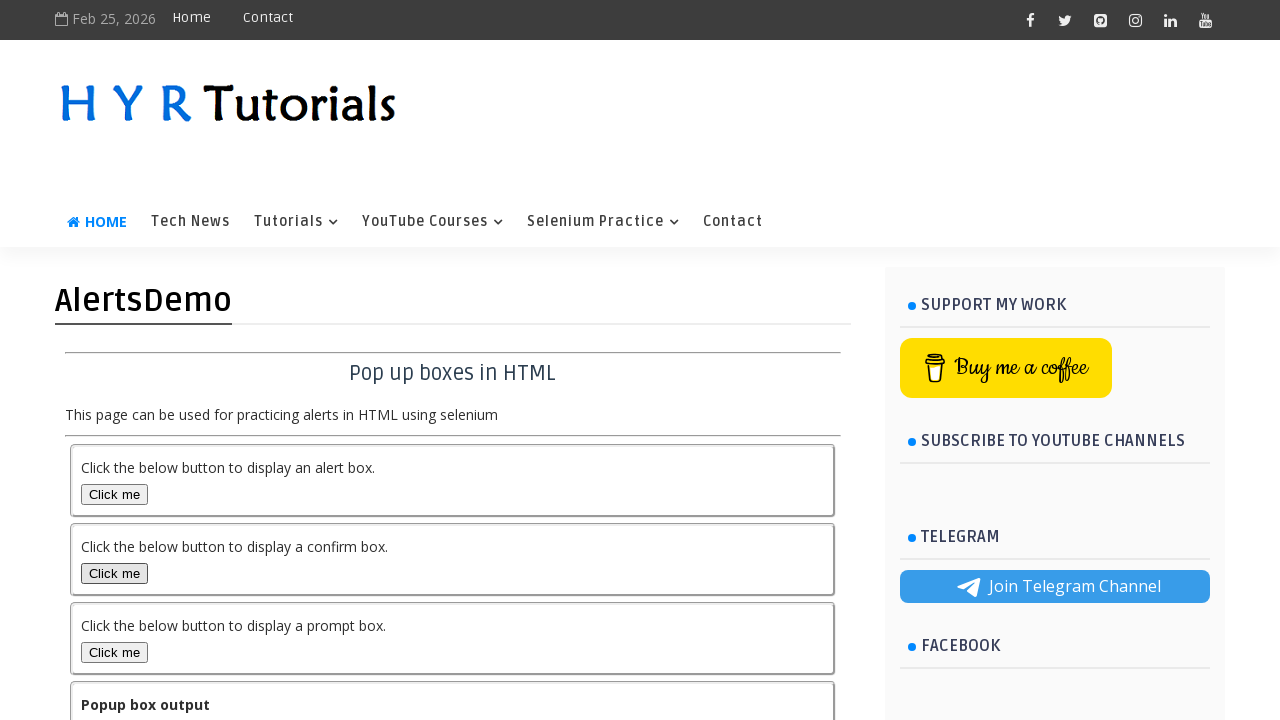

Set up dialog handler to accept prompt with text 'G vishwas Reddy'
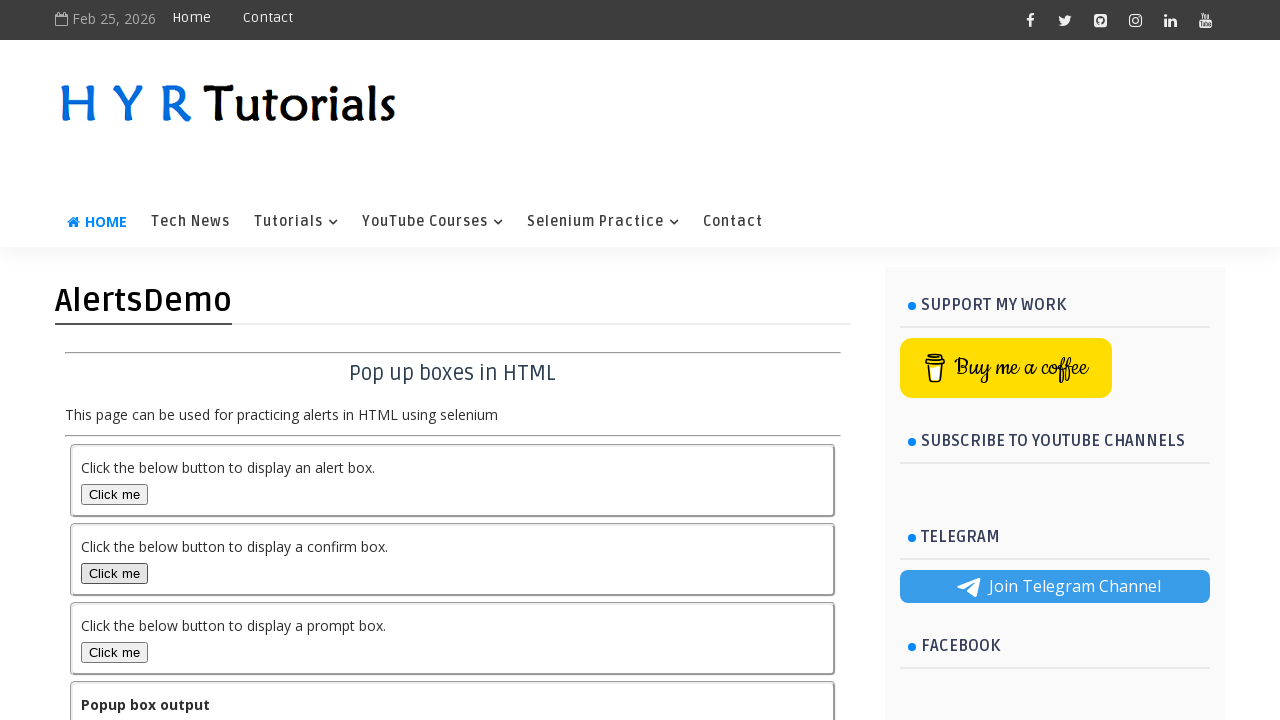

Clicked prompt box button and submitted text input at (114, 652) on #promptBox
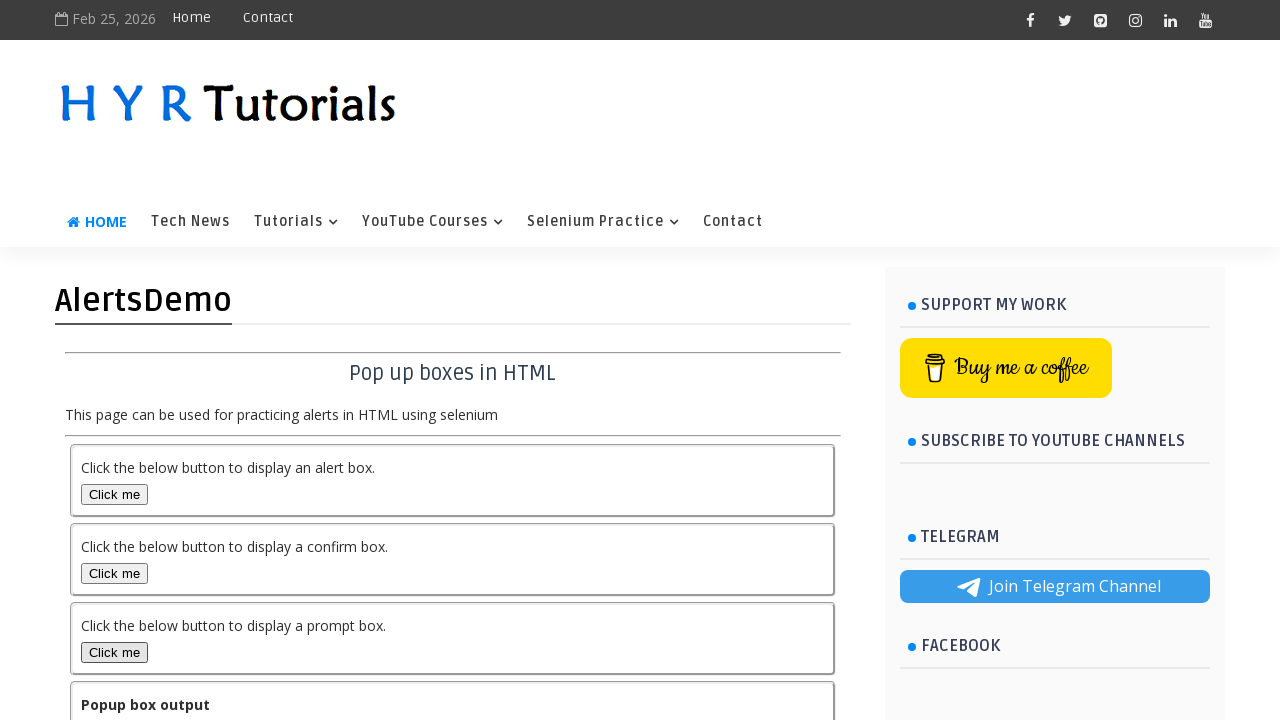

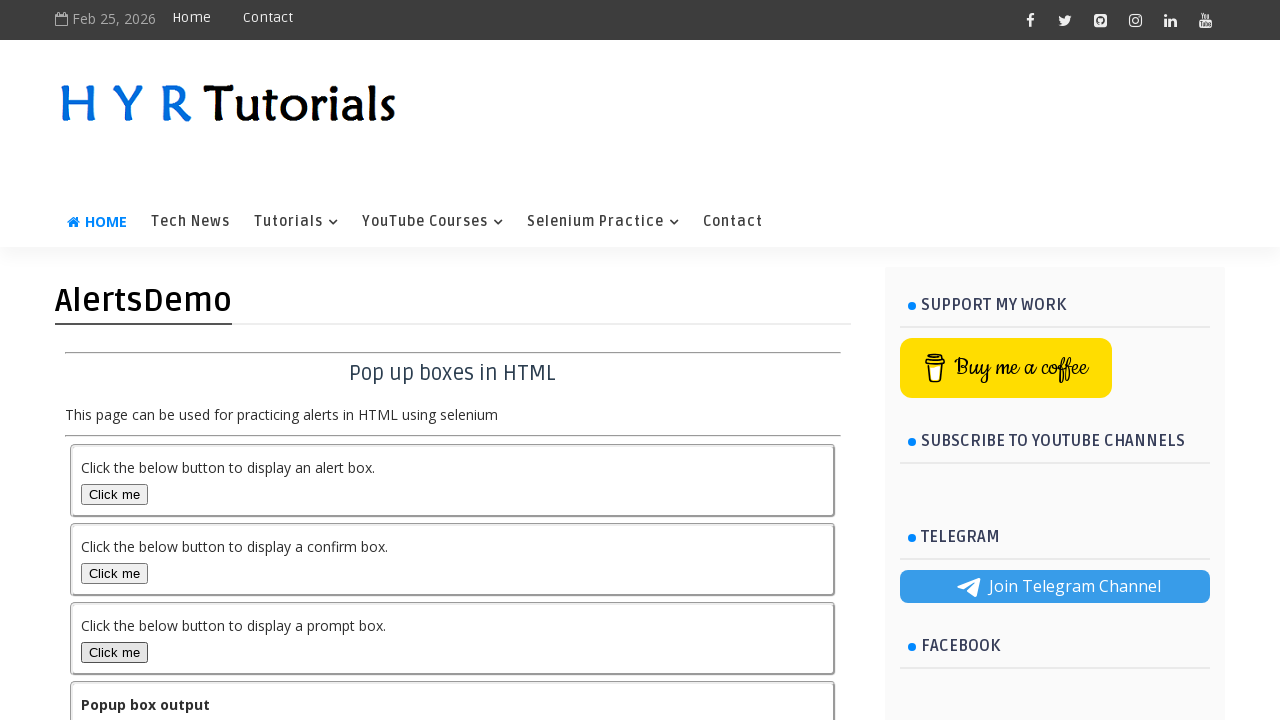